Tests drawing a rectangle on a whiteboard application by creating a named board, selecting the rectangle tool, and performing mouse drag actions to draw a shape

Starting URL: https://wbo.ophir.dev/

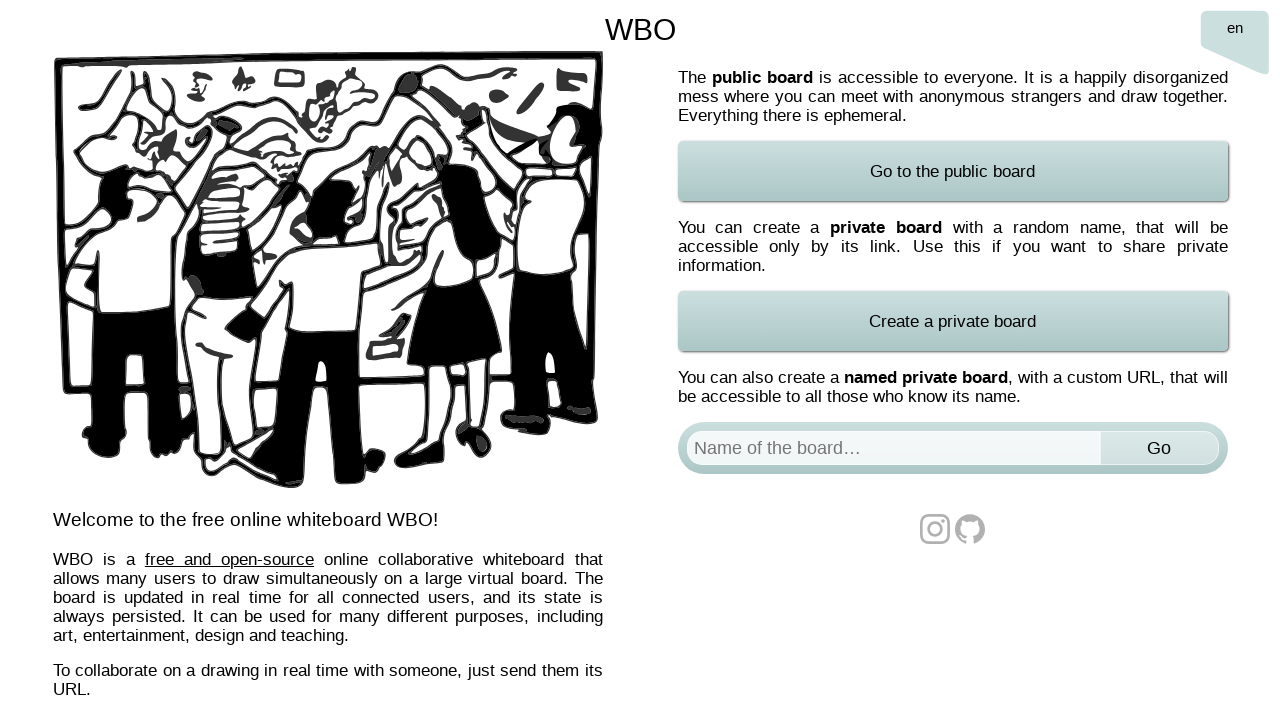

Waited for page to load with networkidle state
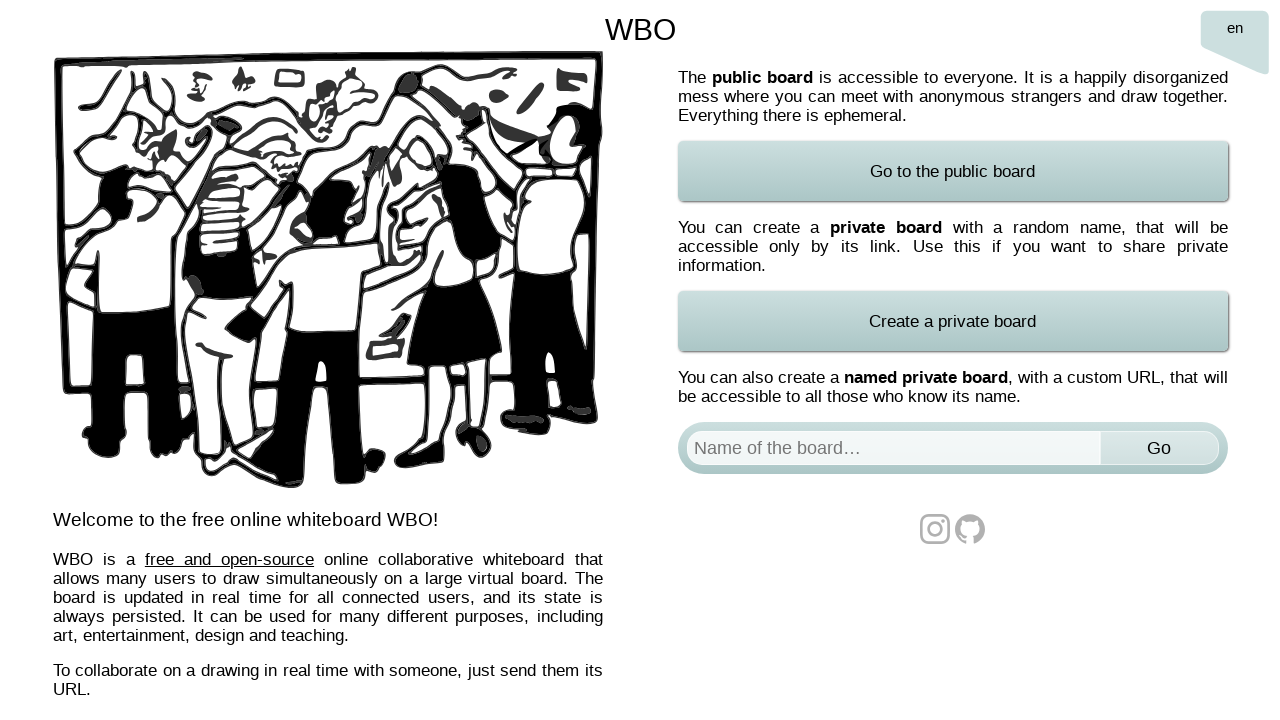

Filled board name field with 'Test Board' on #board
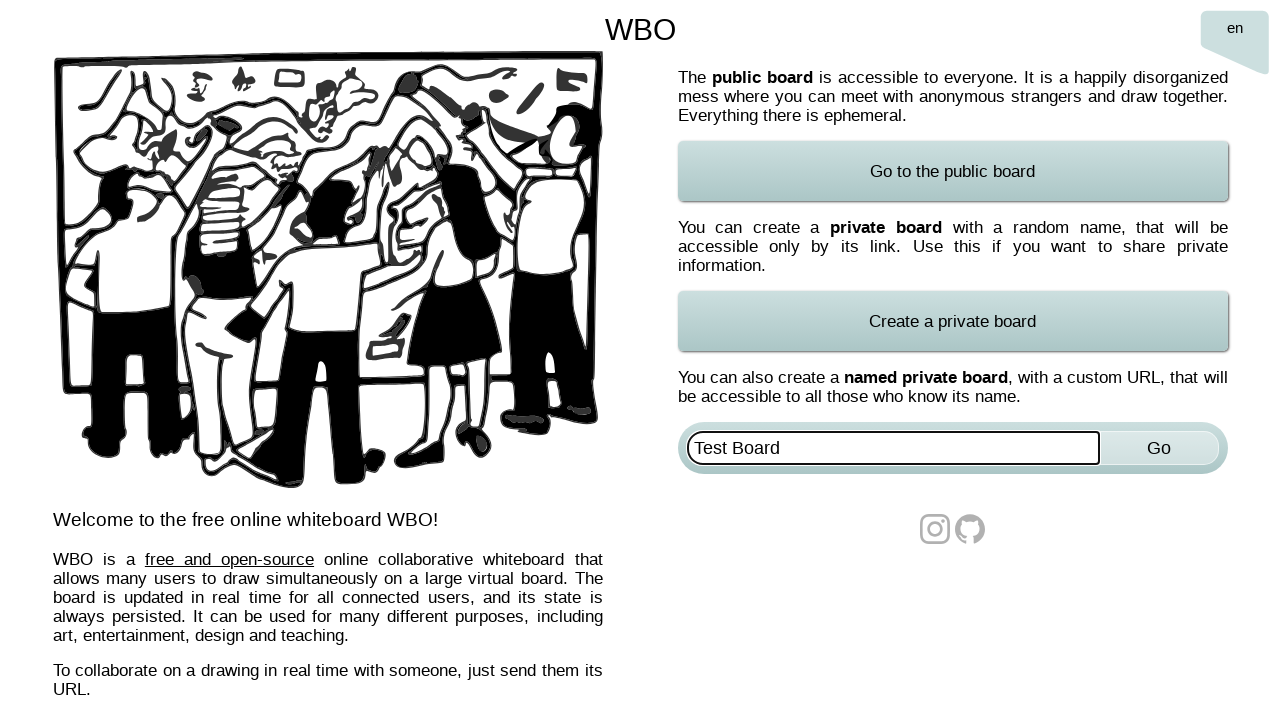

Clicked Go button to create named board at (1159, 448) on xpath=//*[@id='named-board-form']/input[2]
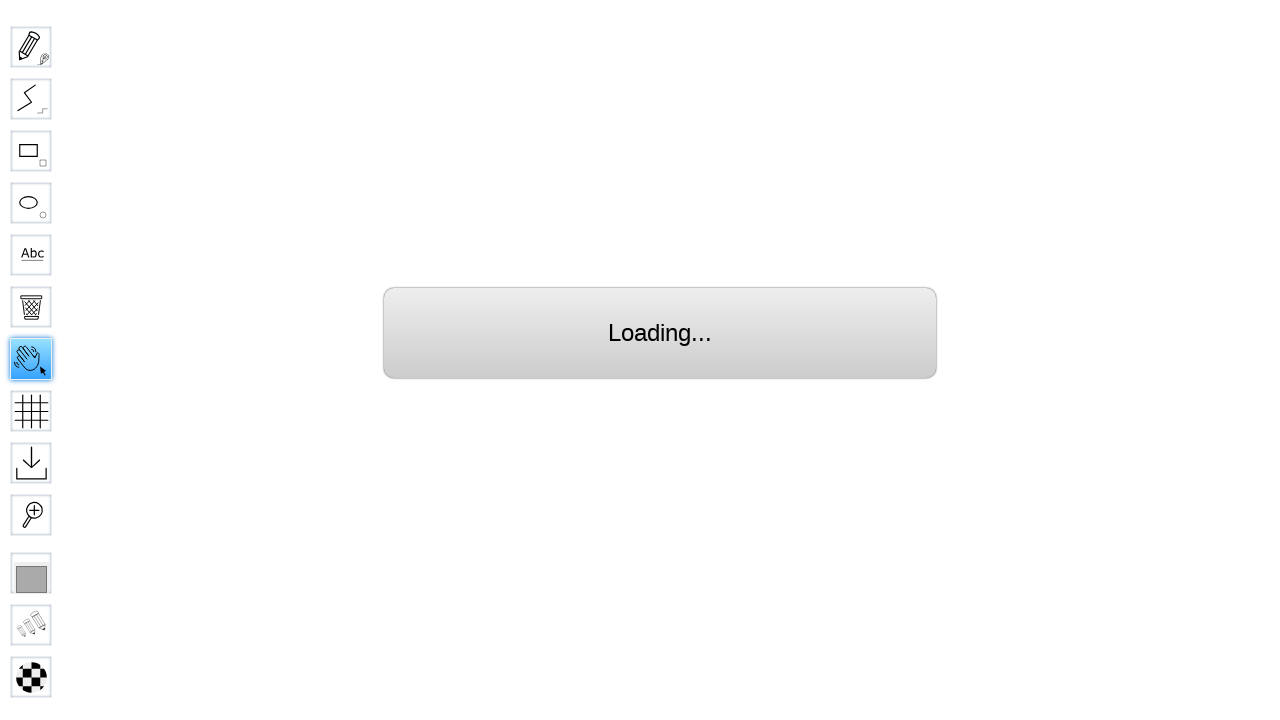

Waited 1 second for board to load
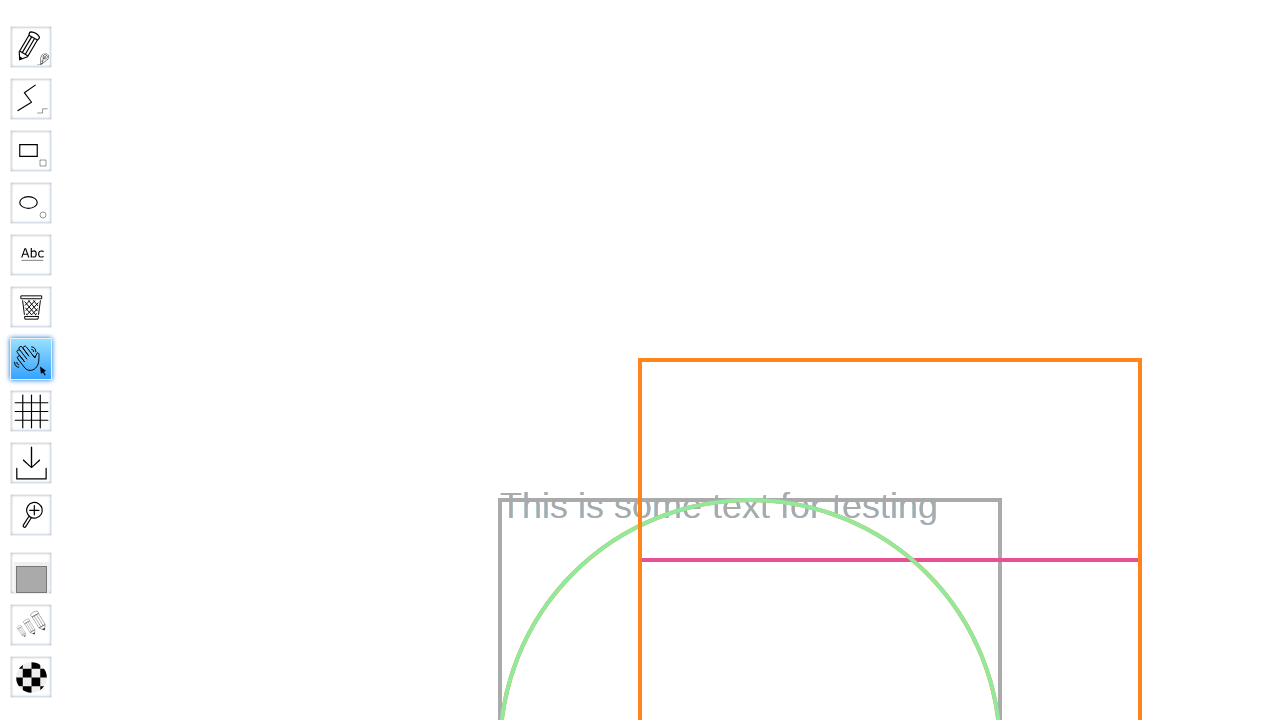

Selected the rectangle drawing tool at (31, 151) on #toolID-Rectangle
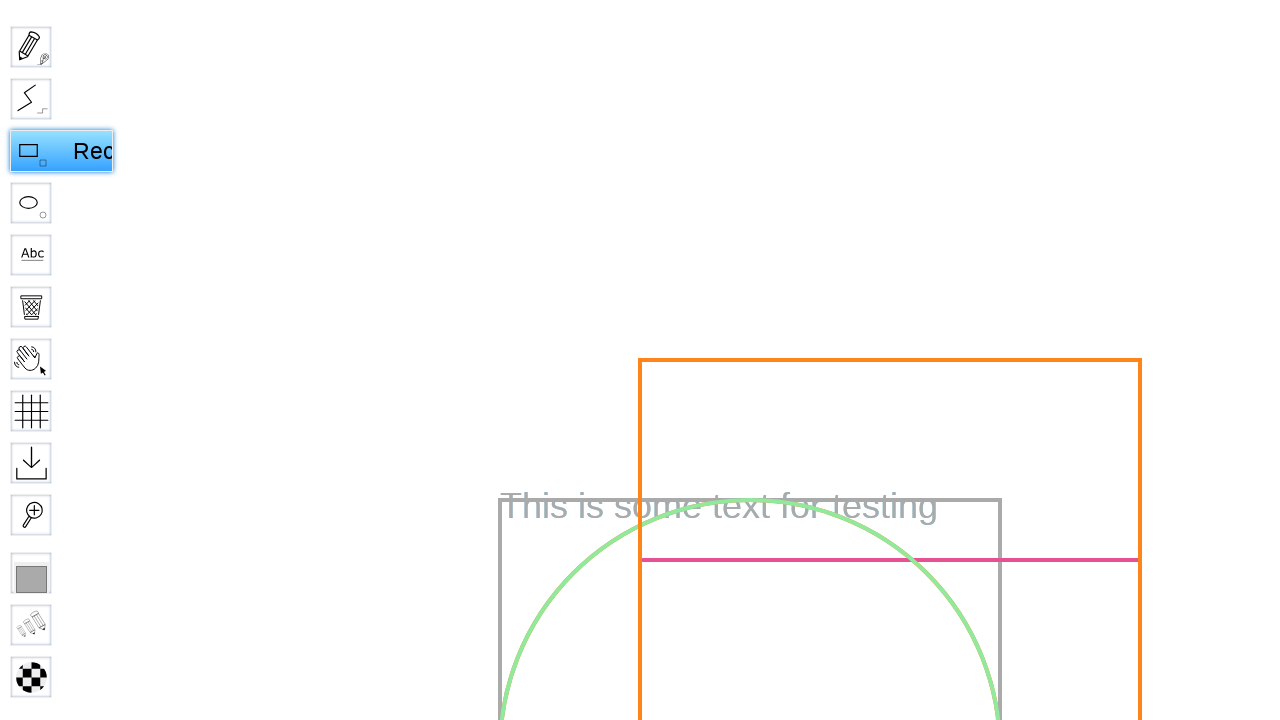

Moved mouse to center position (640, 360) at (640, 360)
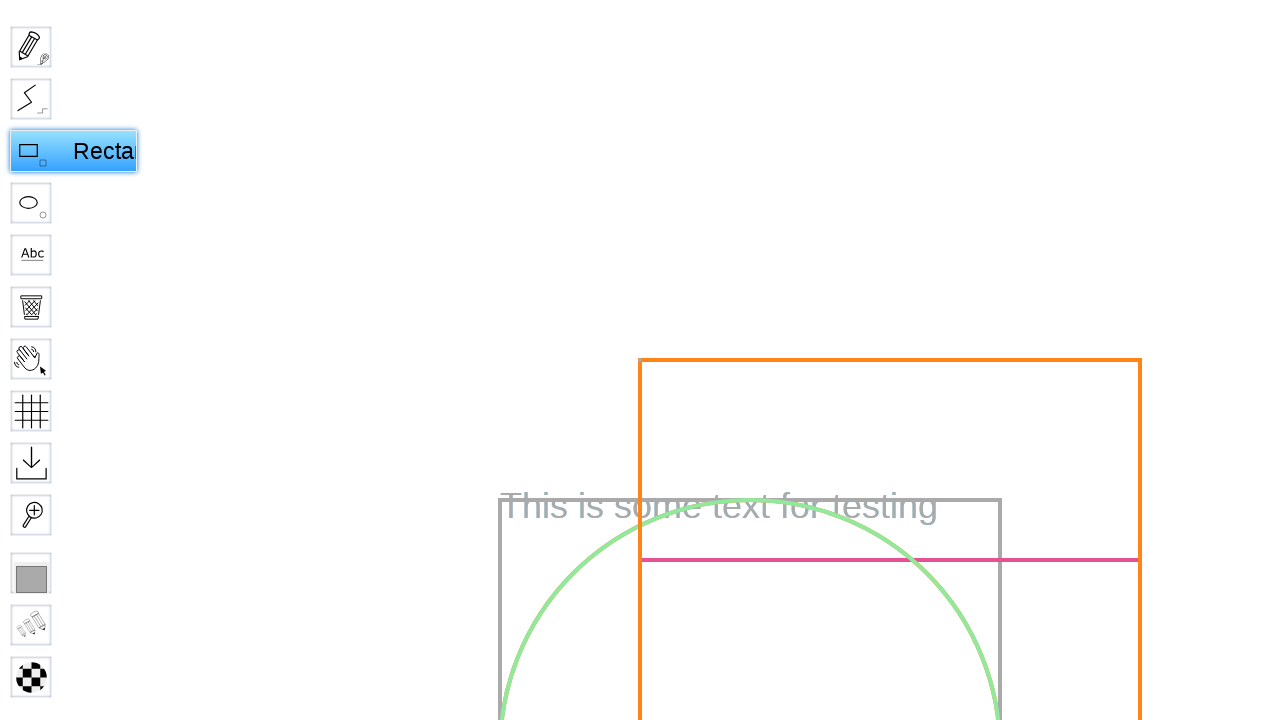

Pressed mouse button down to start drawing at (640, 360)
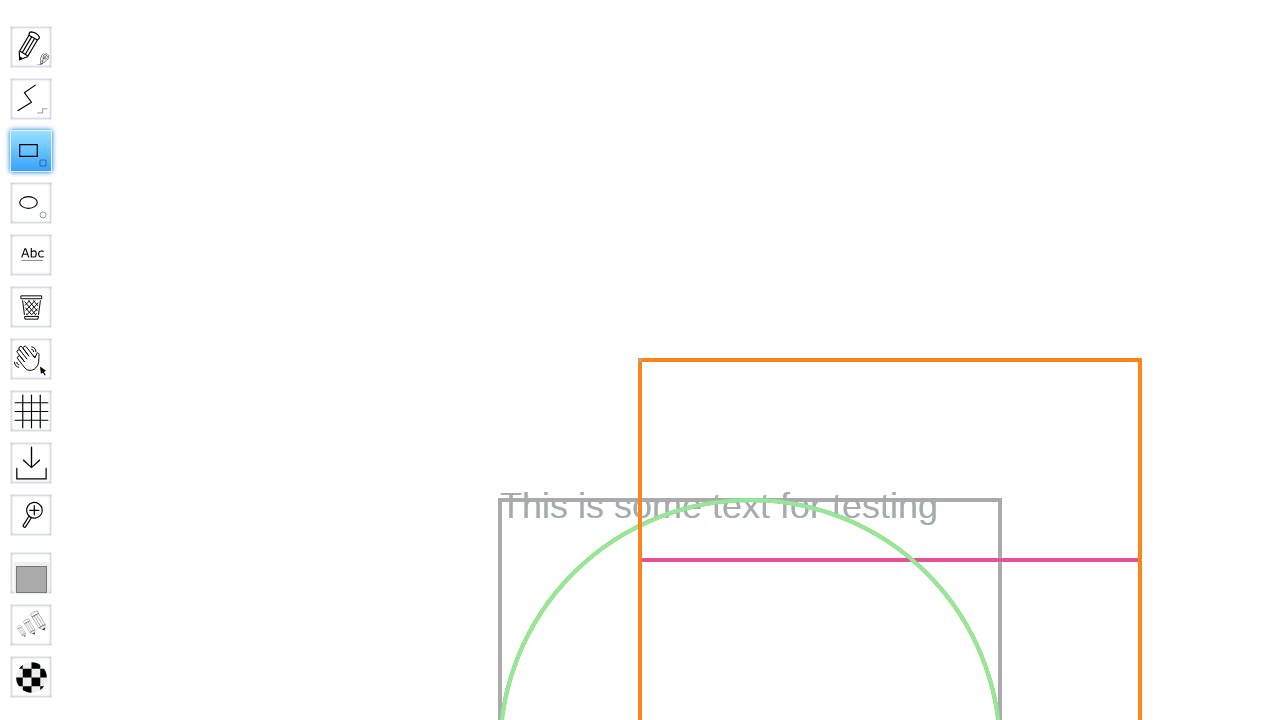

Dragged mouse right by 500 pixels at (1140, 360)
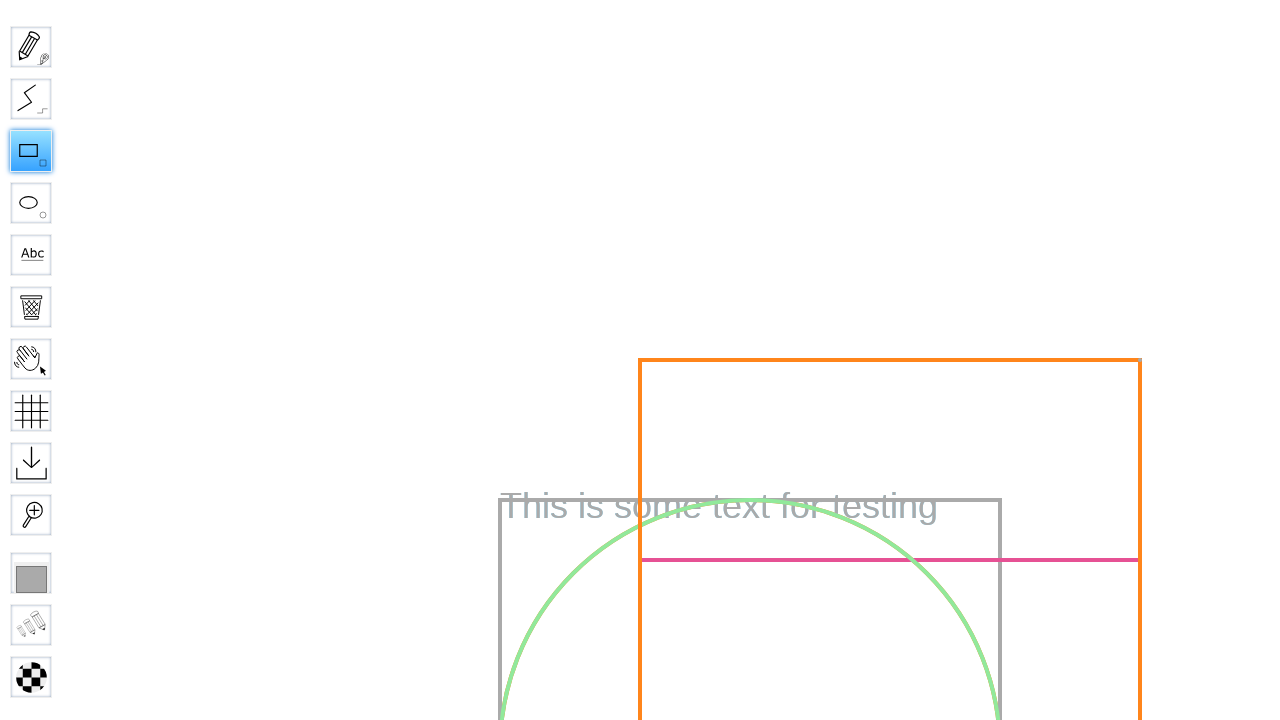

Dragged mouse down by 200 pixels to complete rectangle shape at (1140, 560)
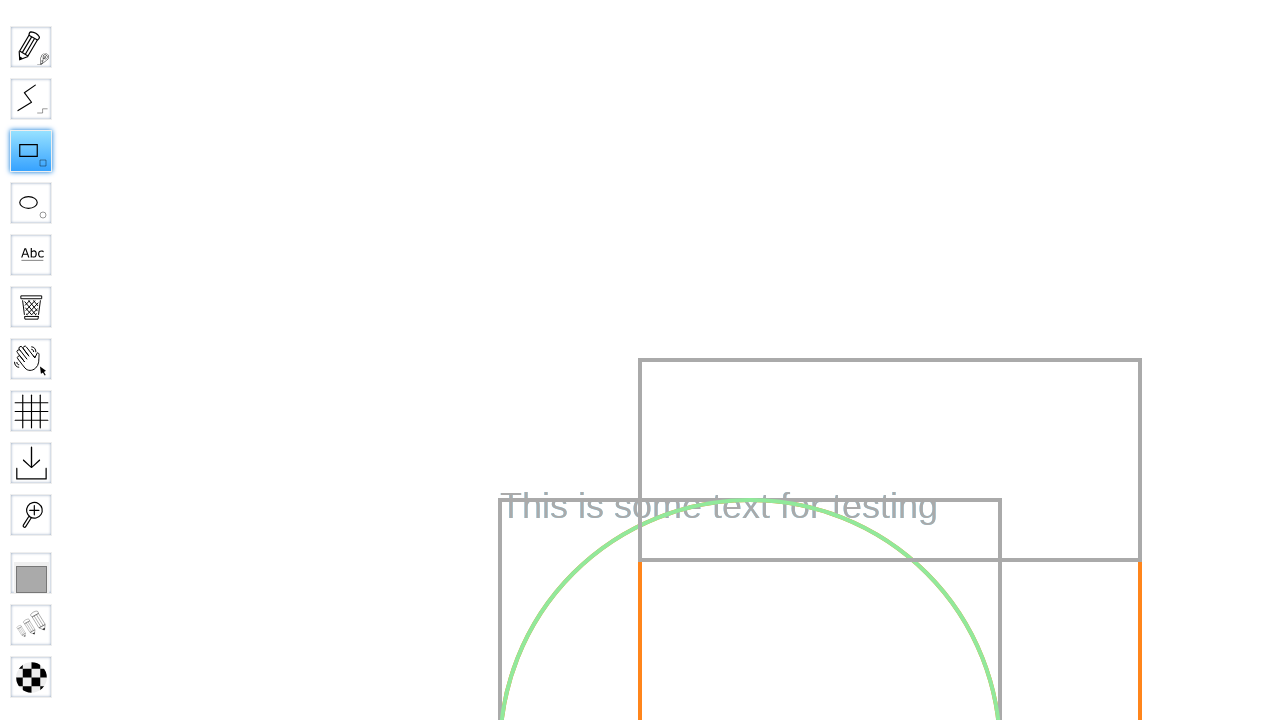

Released mouse button to finish drawing rectangle at (1140, 560)
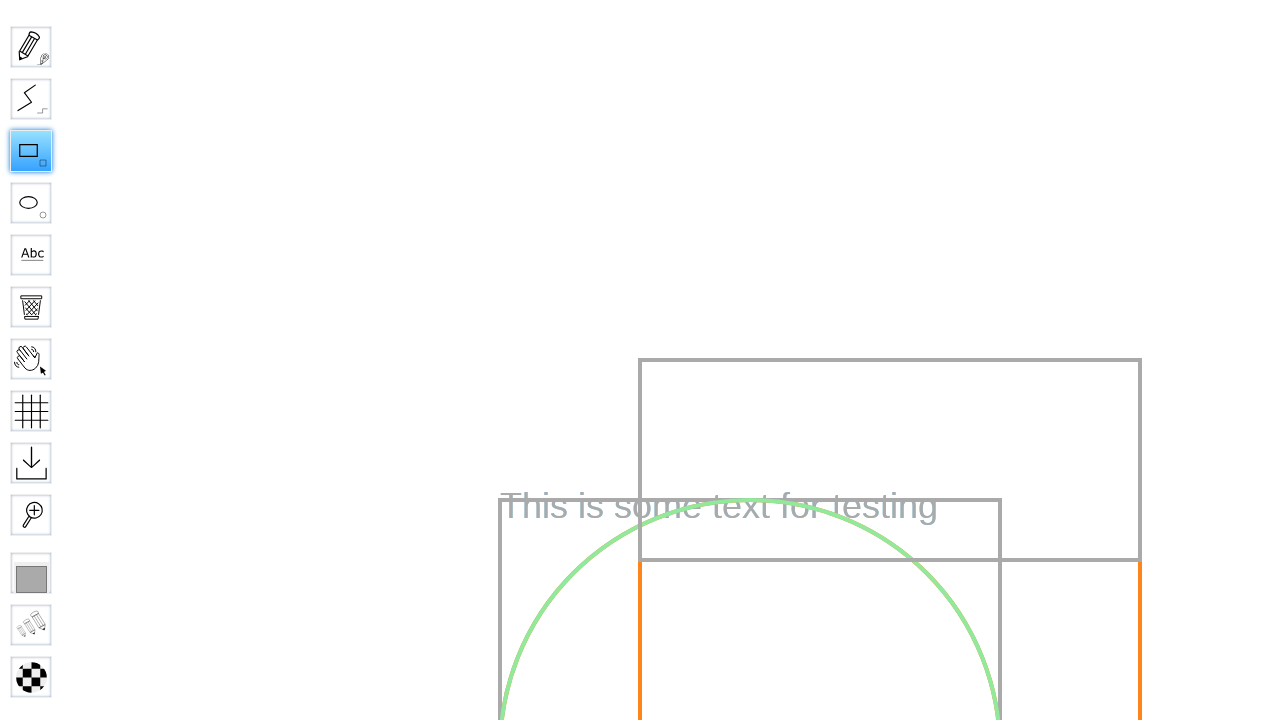

Waited 1 second for drawing to be completed
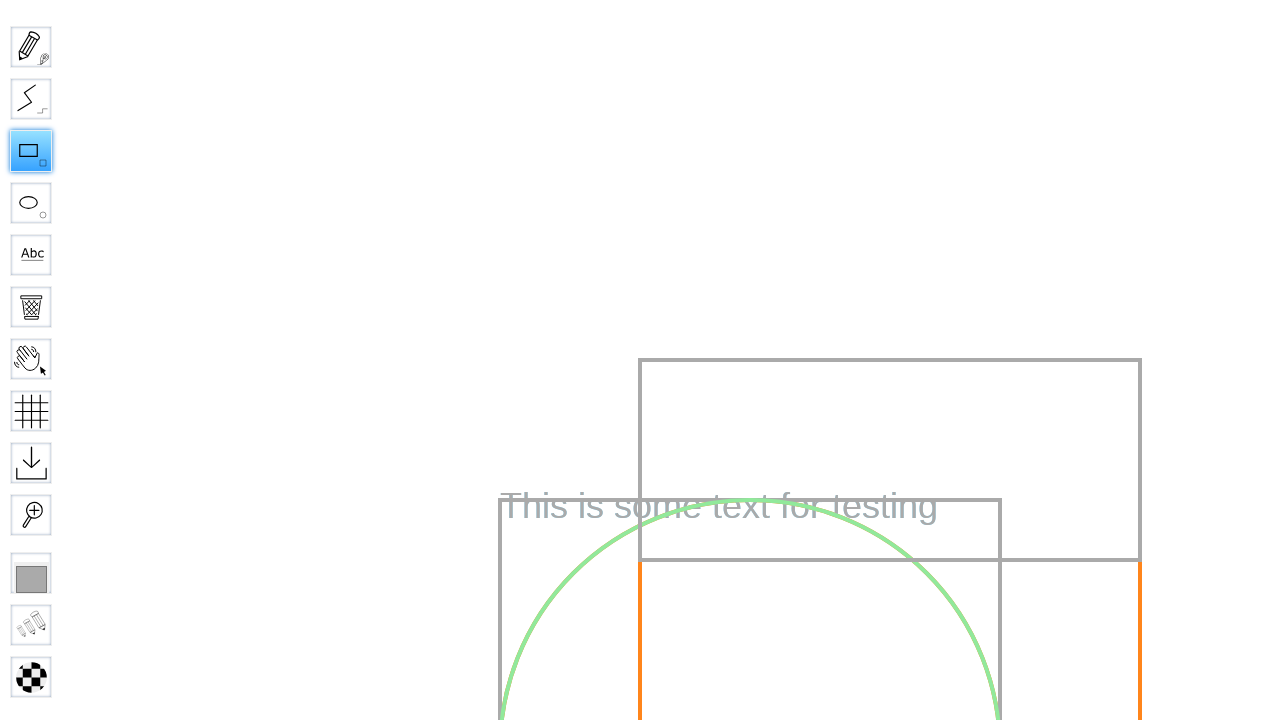

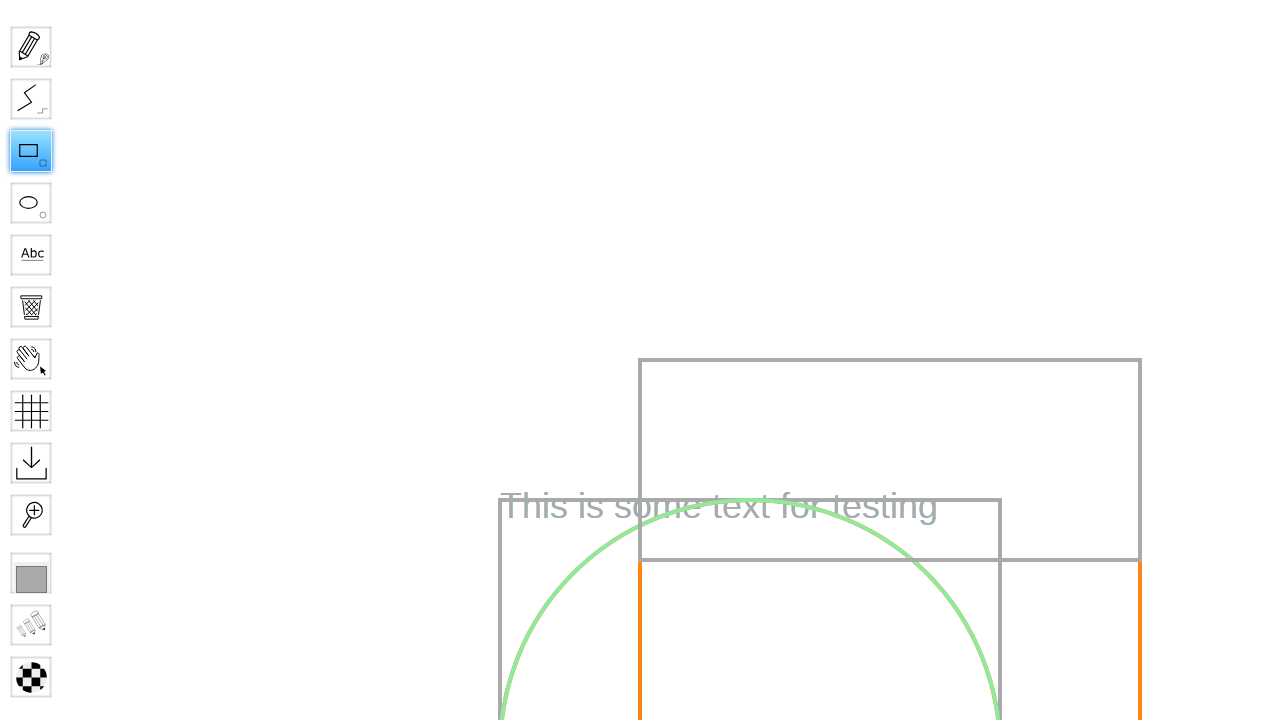